Tests the signup form by filling in user registration fields (username, email, password, company name) with randomly generated data and submitting the form, then verifying the response message.

Starting URL: https://canvusapps.com/signup

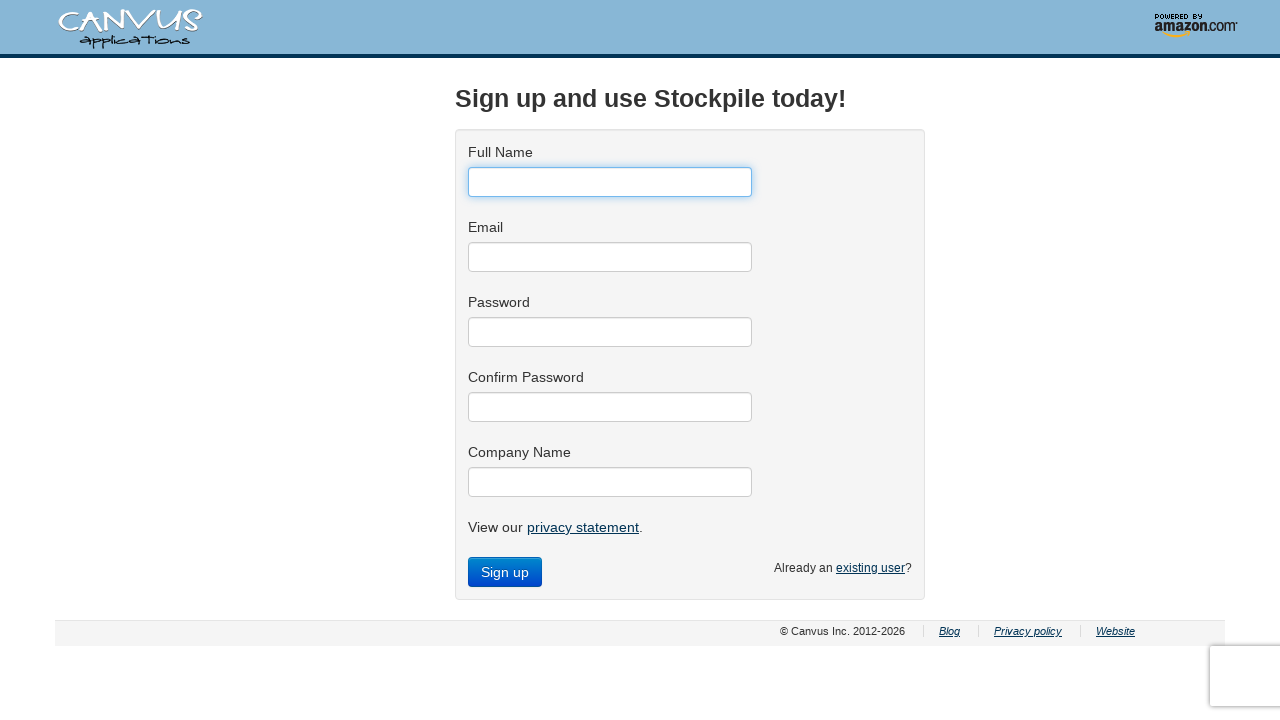

Filled username field with 'johndoe_847' on #user_name
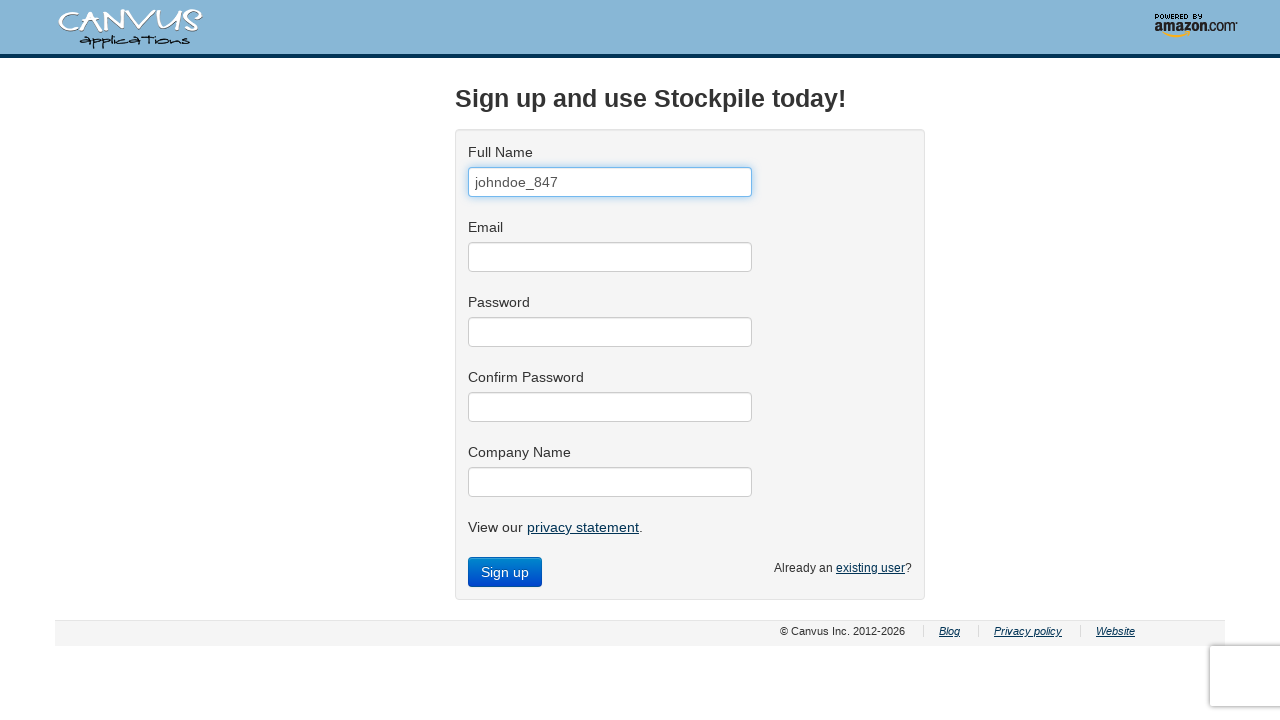

Filled email field with 'johndoe847@testmail.com' on #user_email
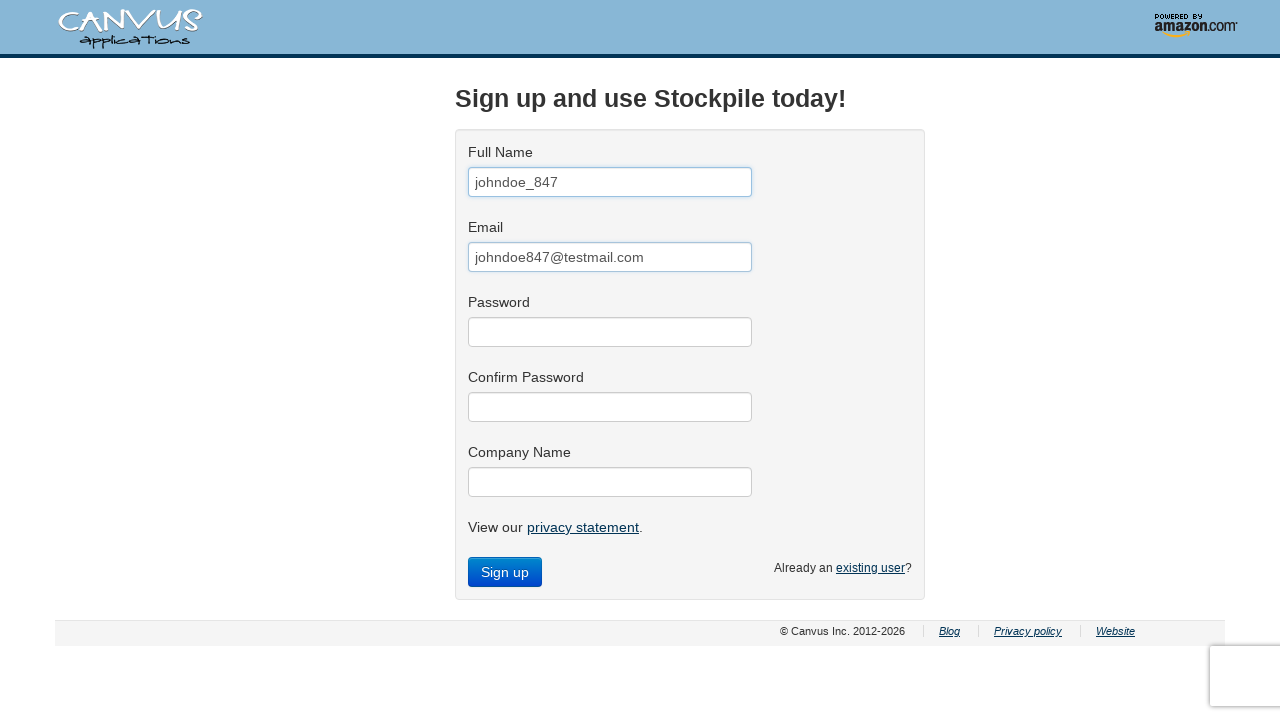

Filled password field with generated password on #user_password
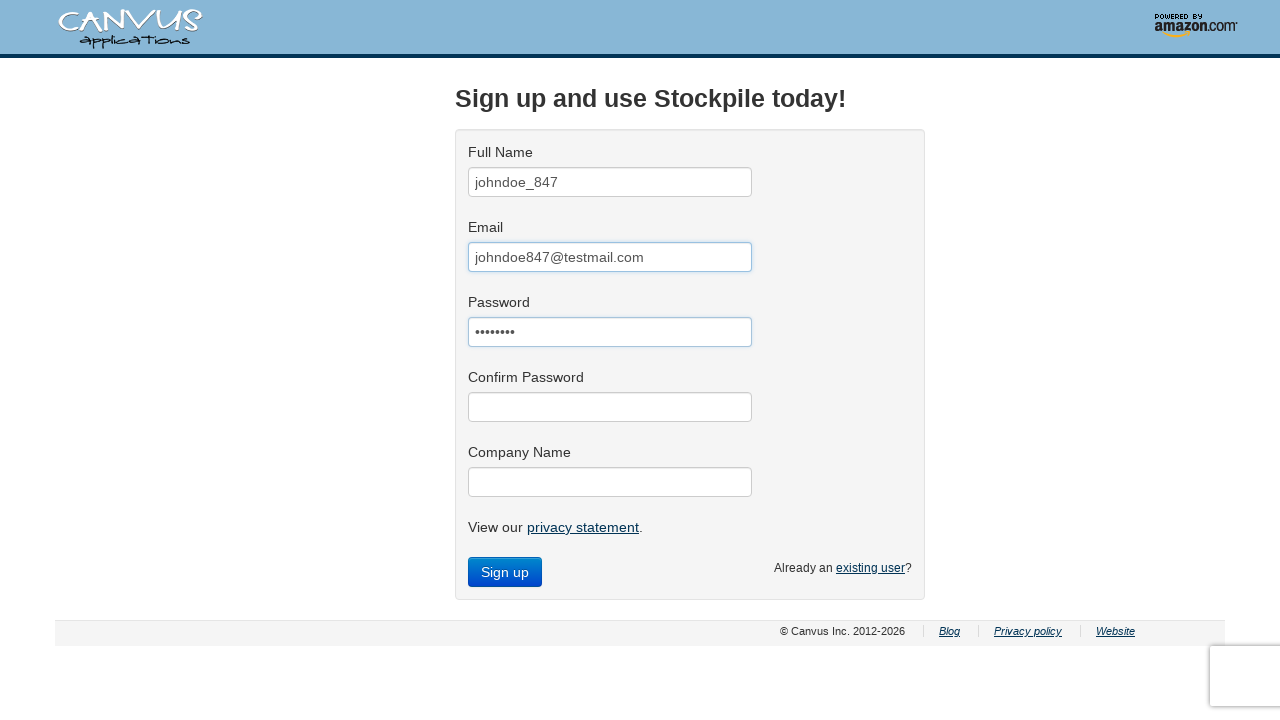

Filled password confirmation field with matching password on #user_password_confirmation
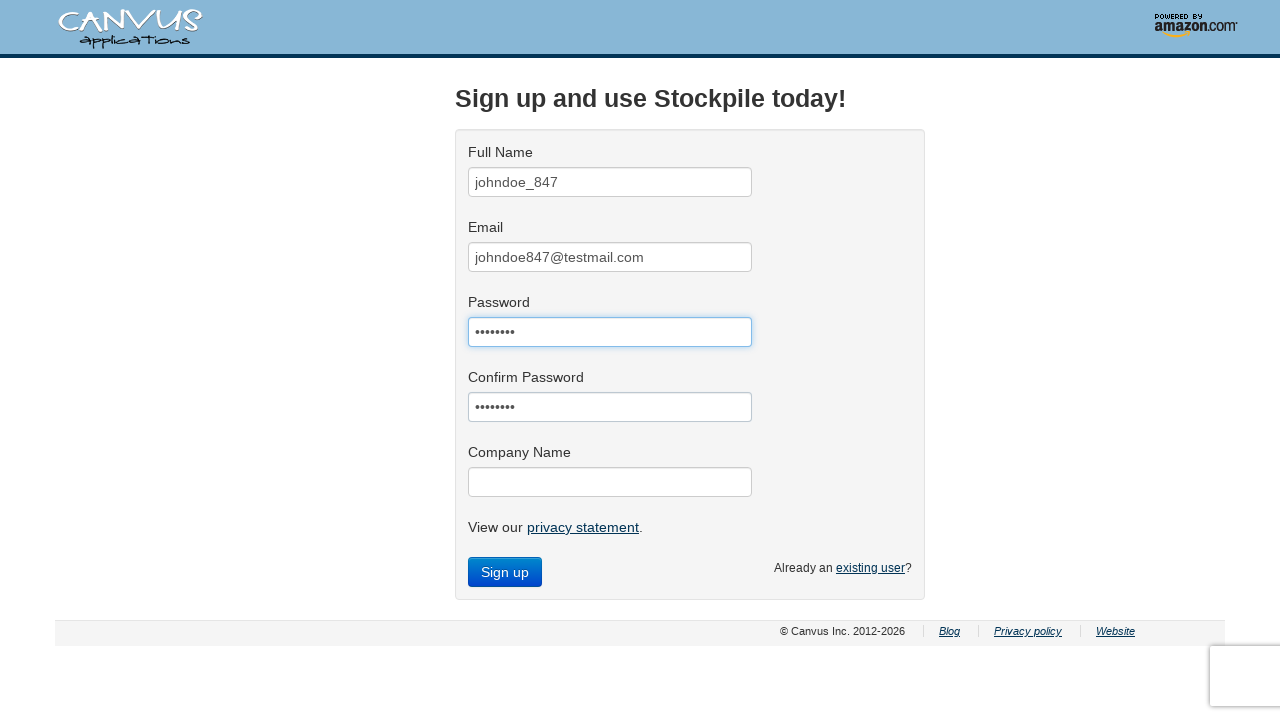

Filled company name field with 'Acme Industries LLC' on [name="company[name]"]
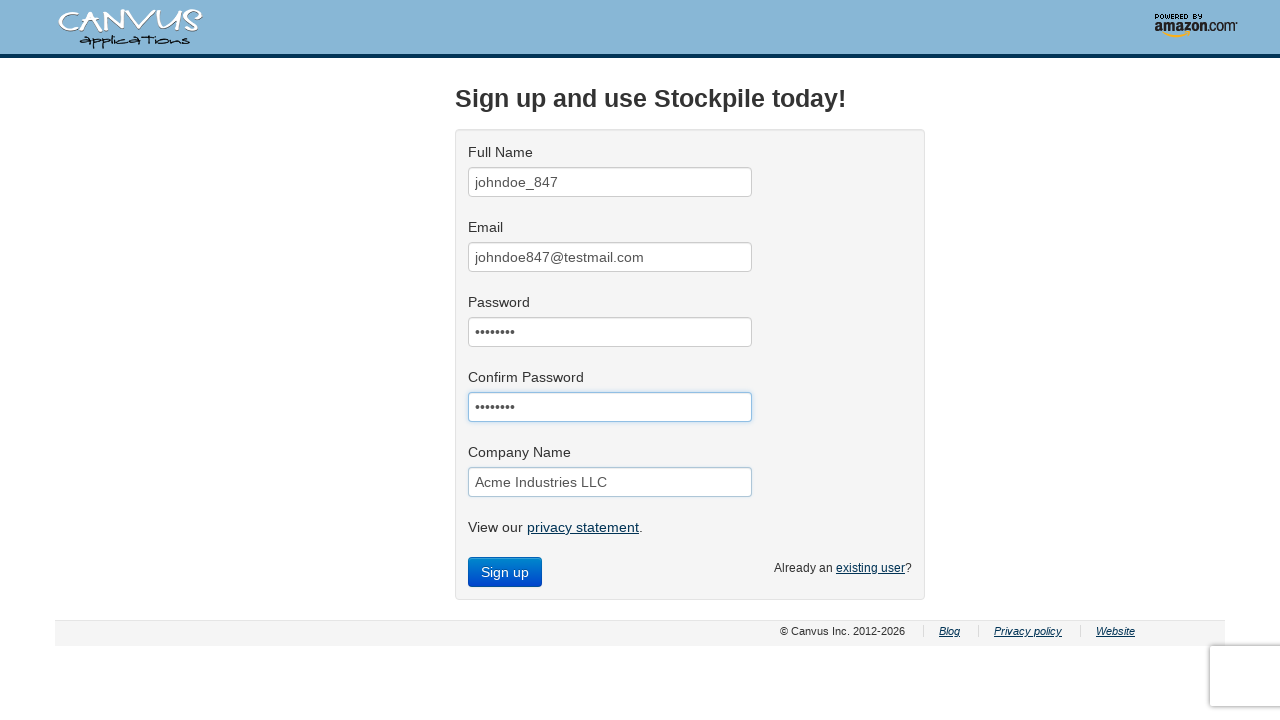

Clicked Sign up button to submit registration form at (505, 572) on internal:role=button[name="Sign up"i]
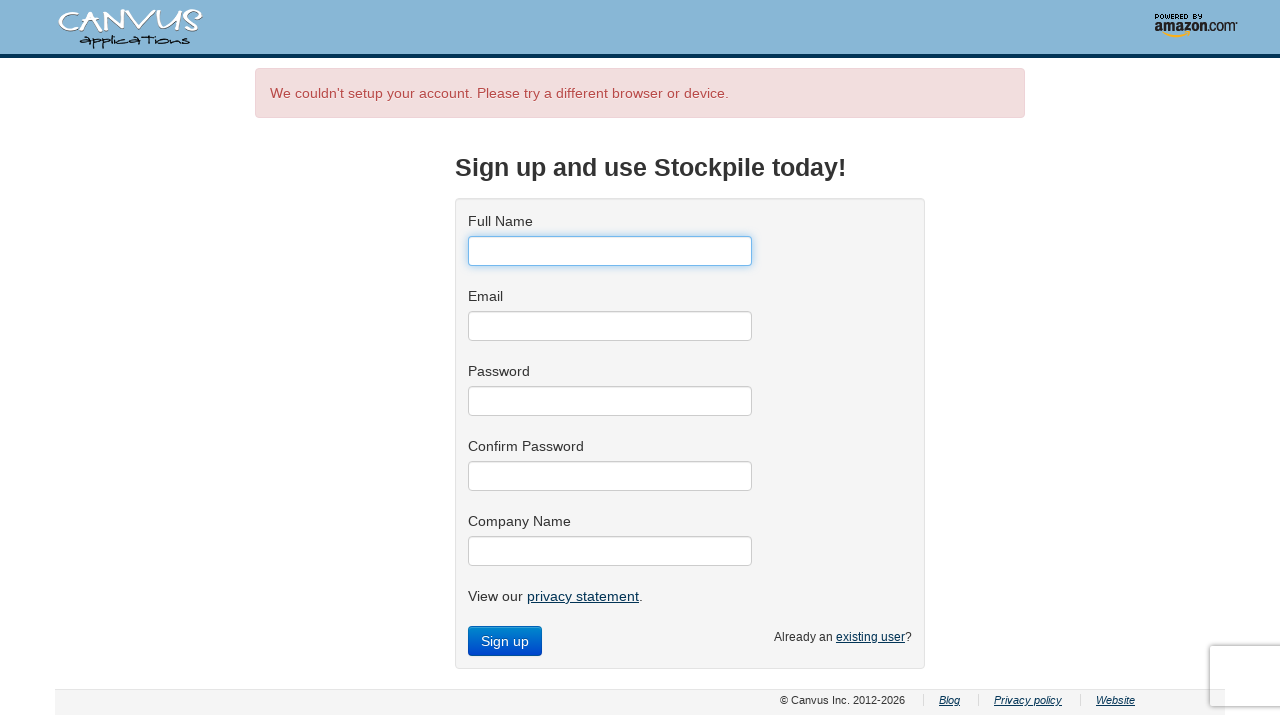

Alert message appeared confirming signup response
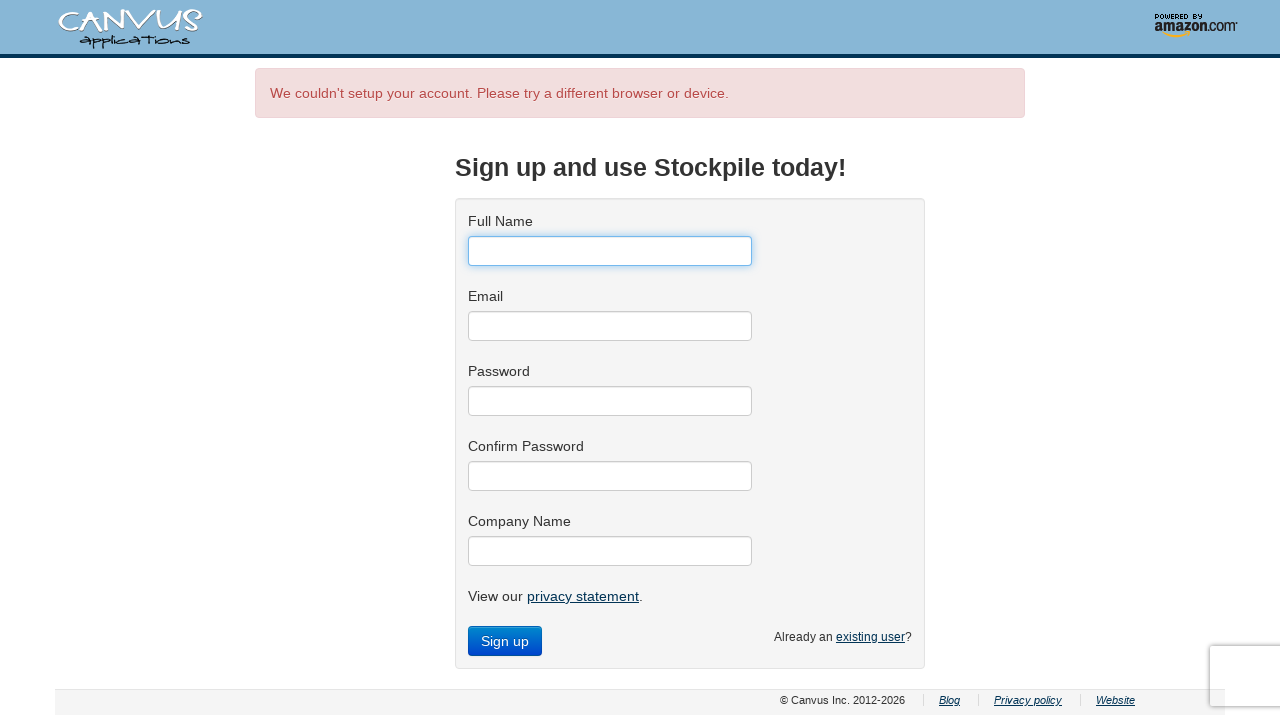

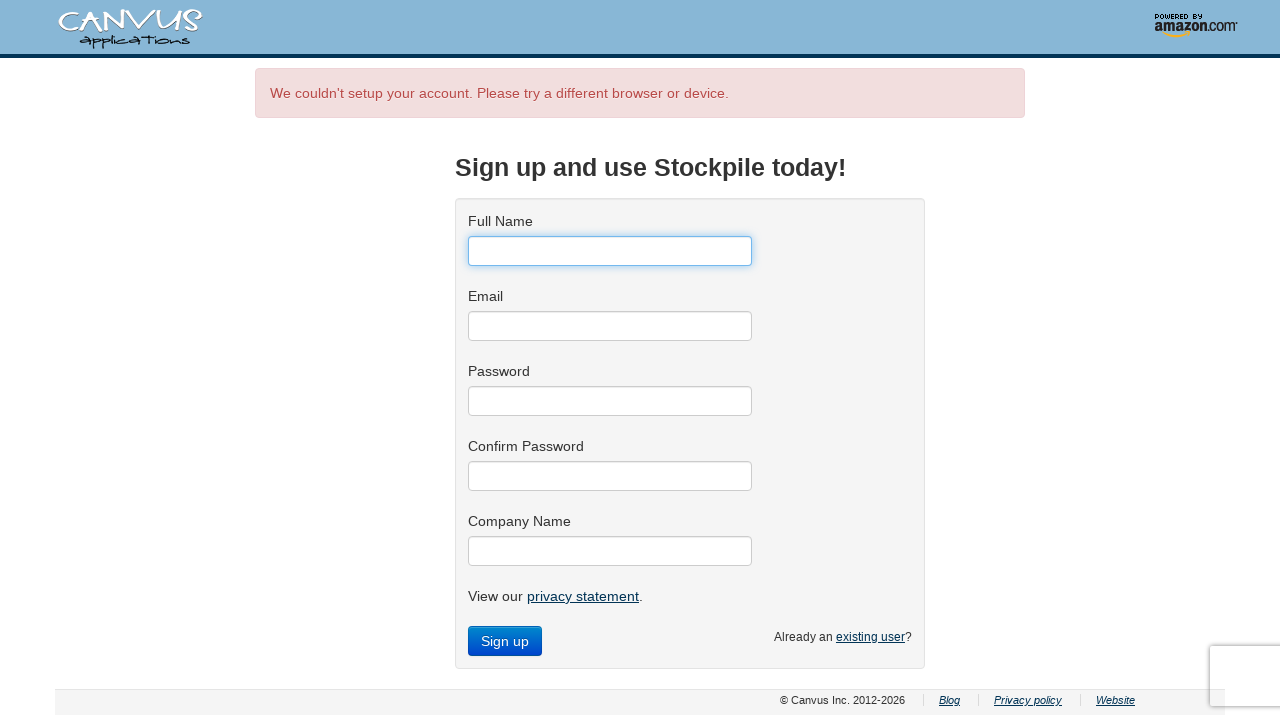